Tests radio button functionality by clicking through three different radio button options on the form

Starting URL: https://formy-project.herokuapp.com/radiobutton

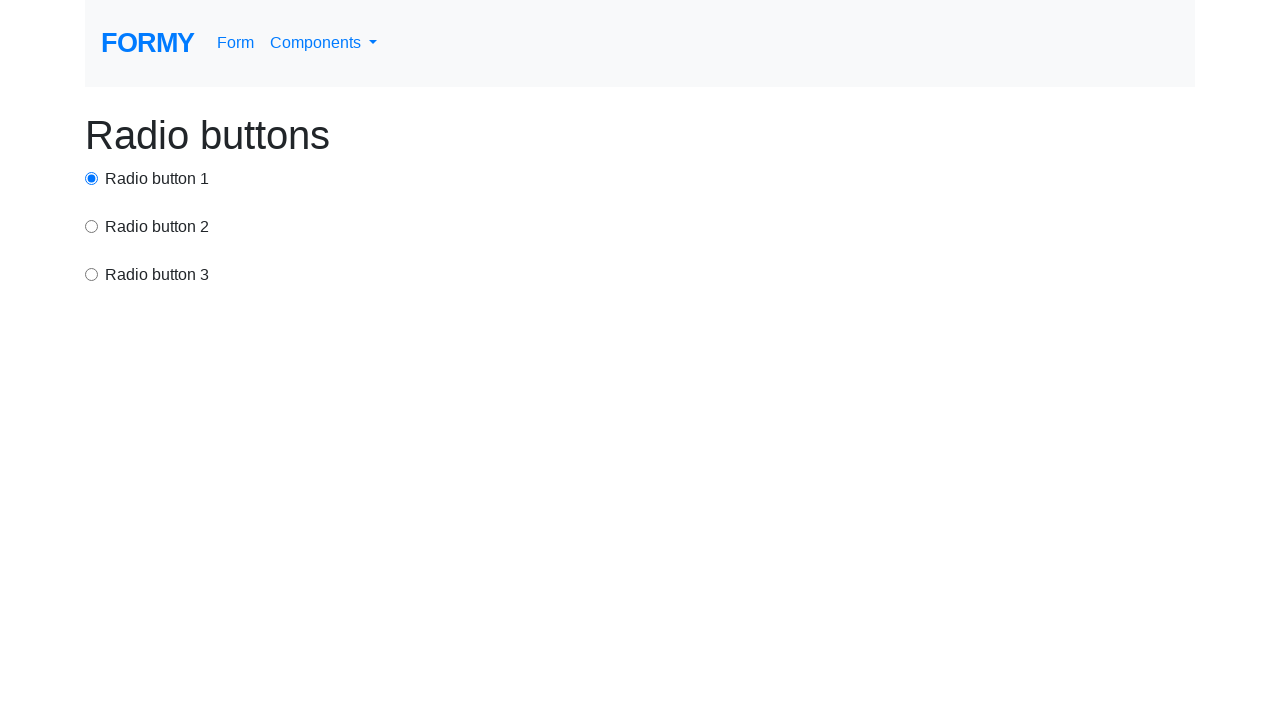

Clicked first radio button at (92, 178) on #radio-button-1
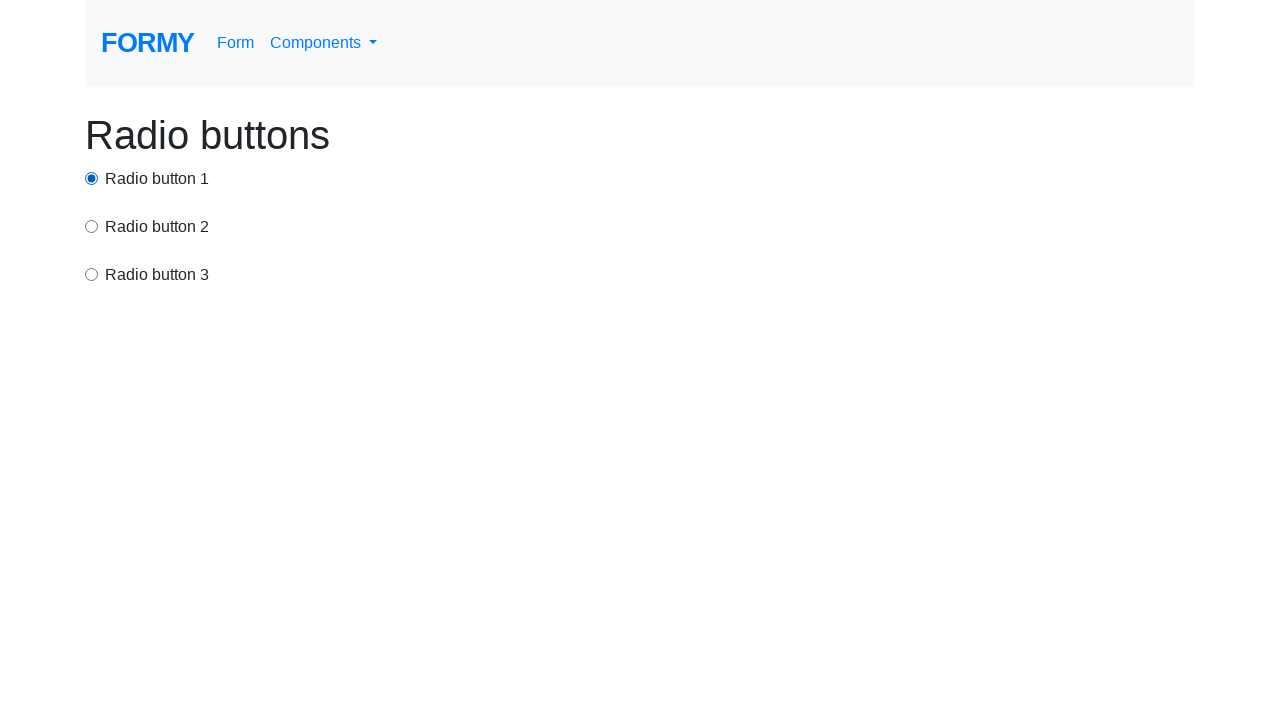

Clicked second radio button (option2) at (92, 226) on input[value='option2']
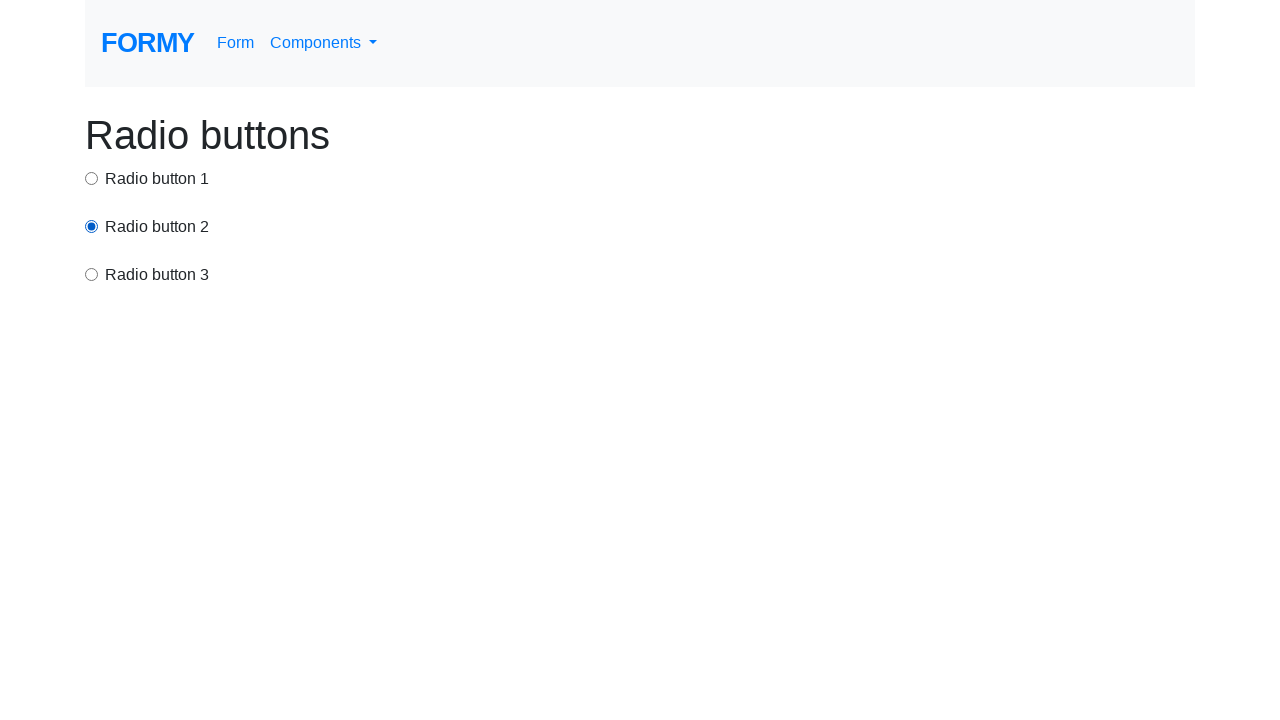

Clicked third radio button (option3) at (92, 274) on input[value='option3']
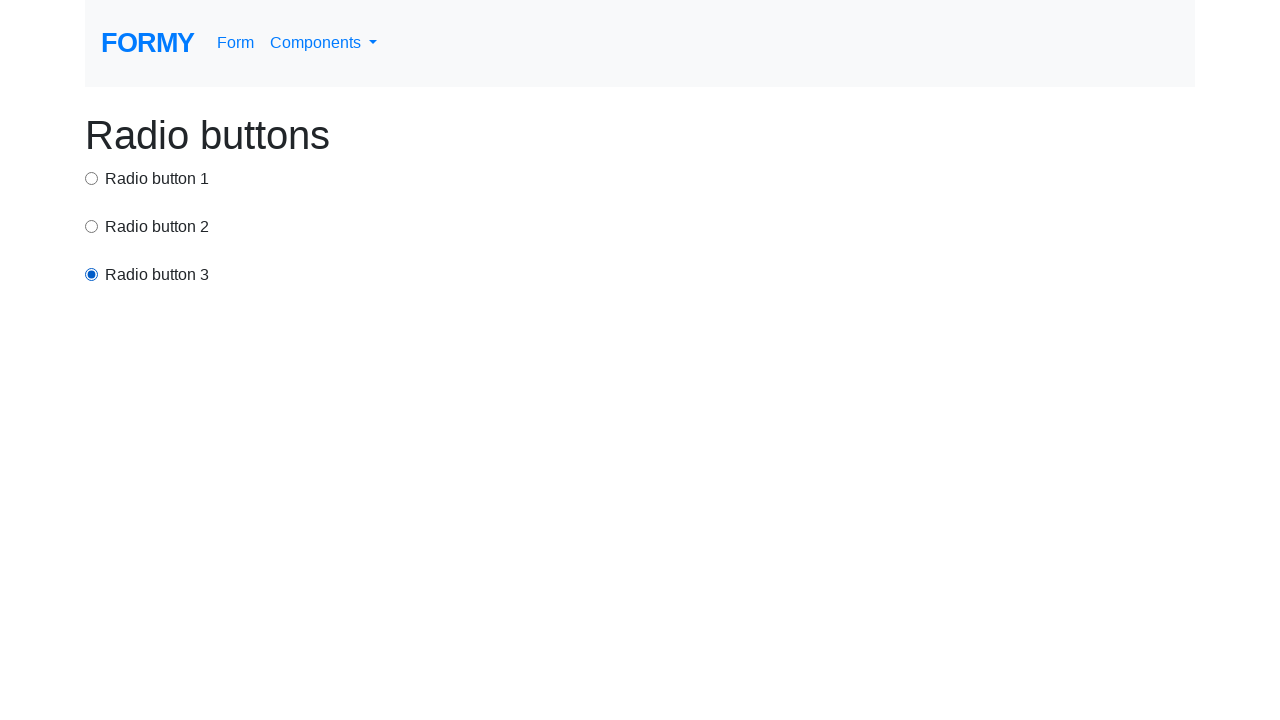

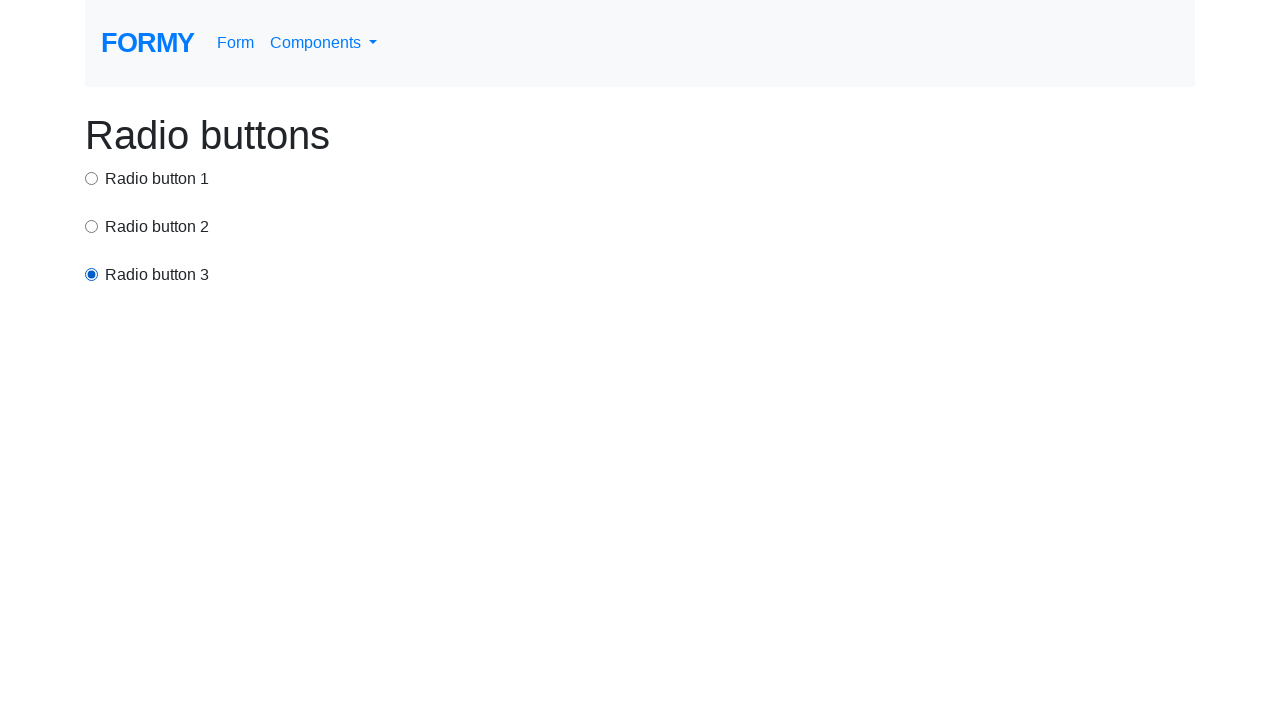